Tests JavaScript prompt dialog by clicking the prompt button, entering text, accepting the dialog, and verifying the entered text appears in the result

Starting URL: https://the-internet.herokuapp.com/javascript_alerts

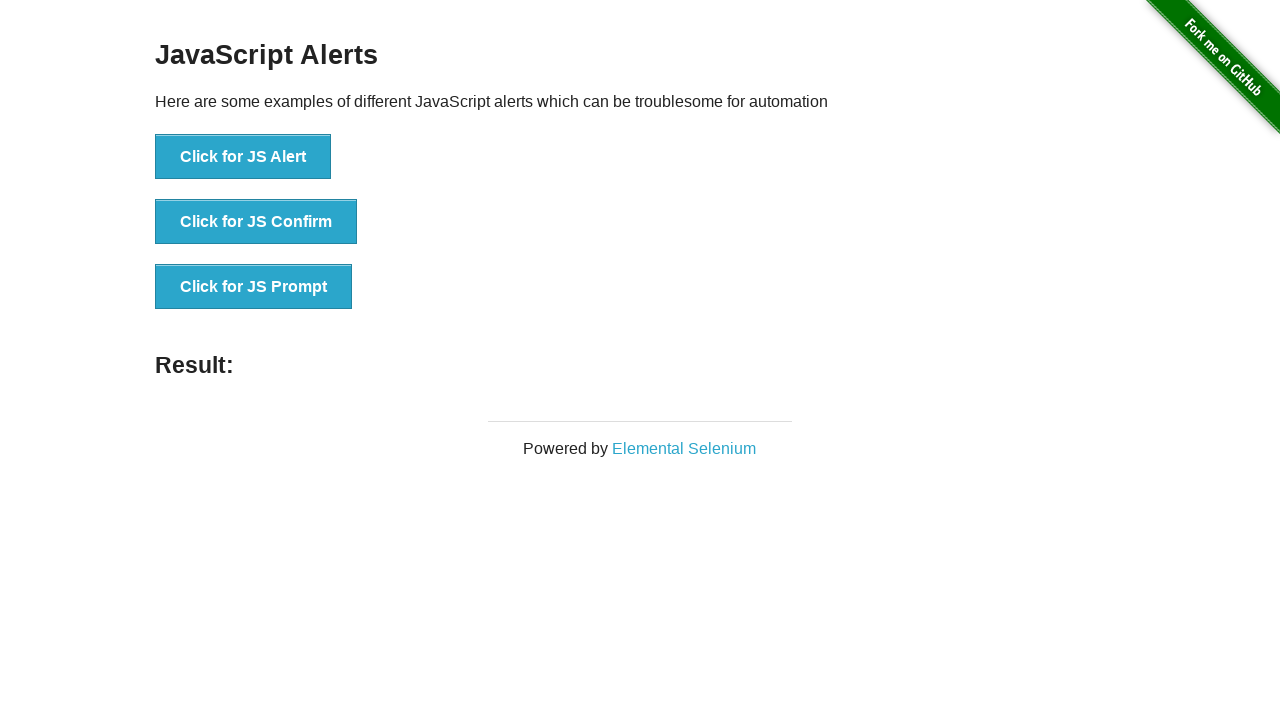

Set up dialog handler to accept prompt with 'Input text'
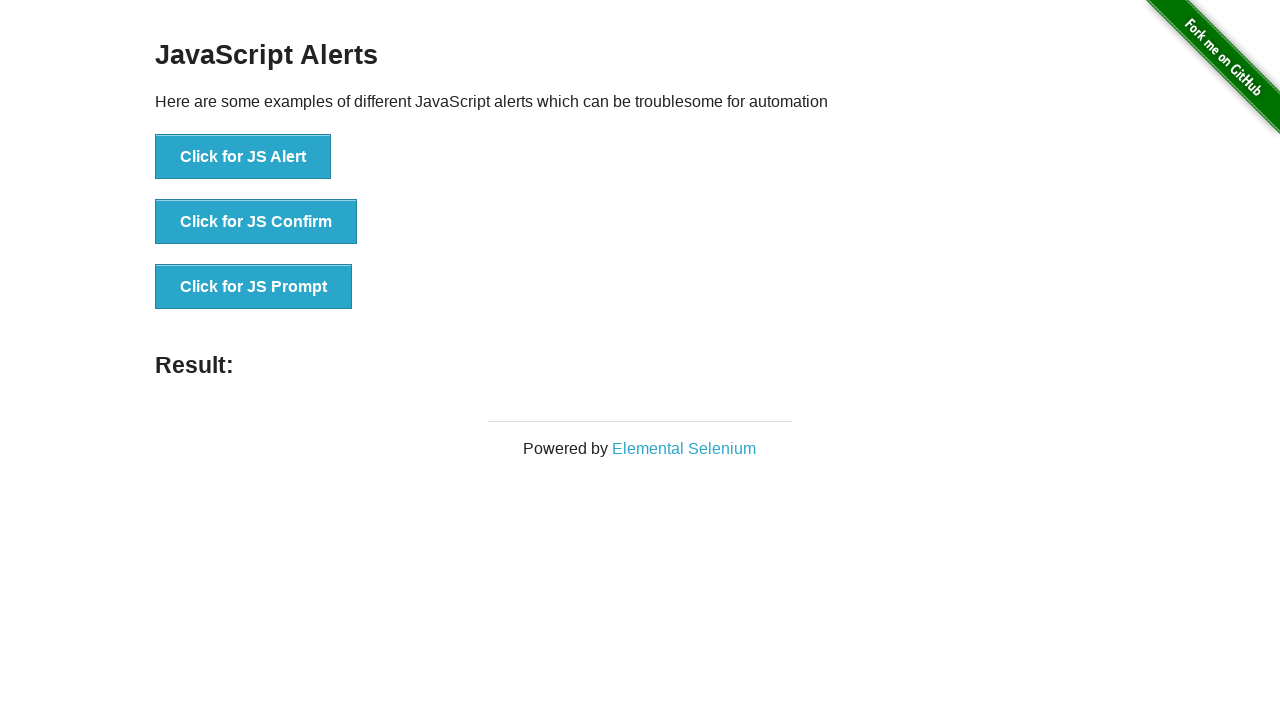

Clicked 'Click for JS Prompt' button to trigger JavaScript prompt dialog at (254, 287) on xpath=//button[text()='Click for JS Prompt']
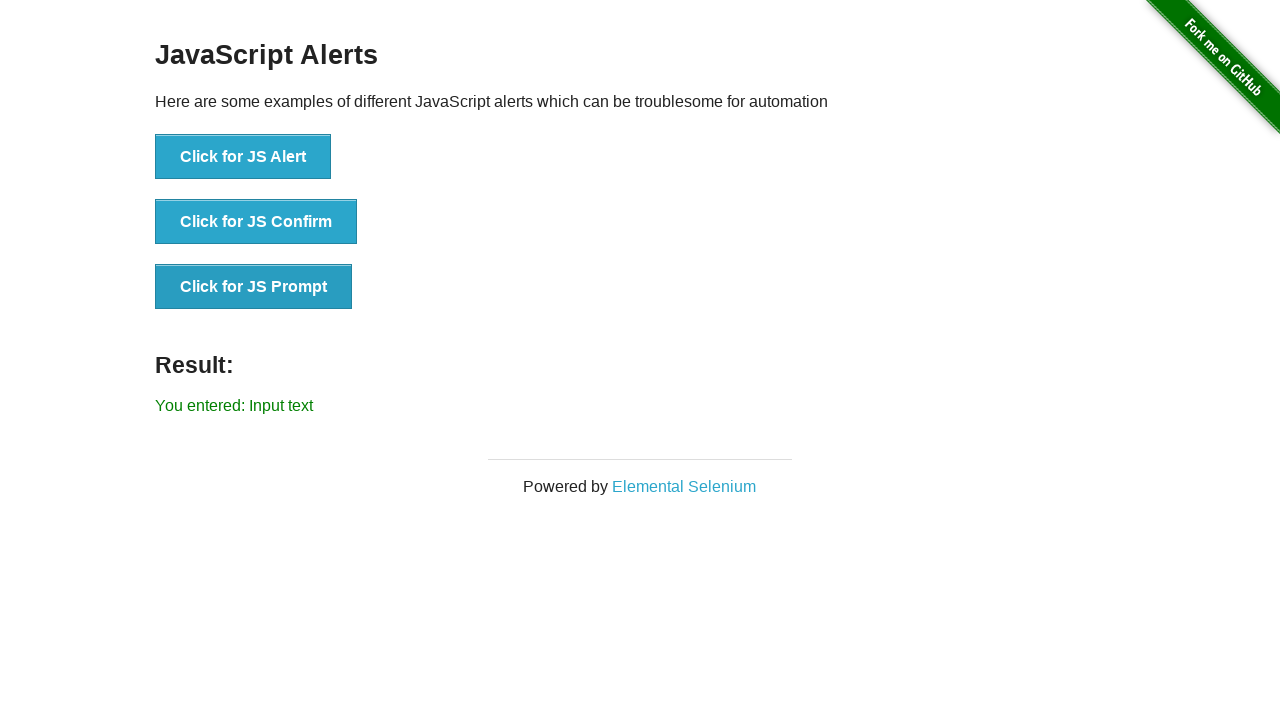

Result element appeared after accepting prompt dialog
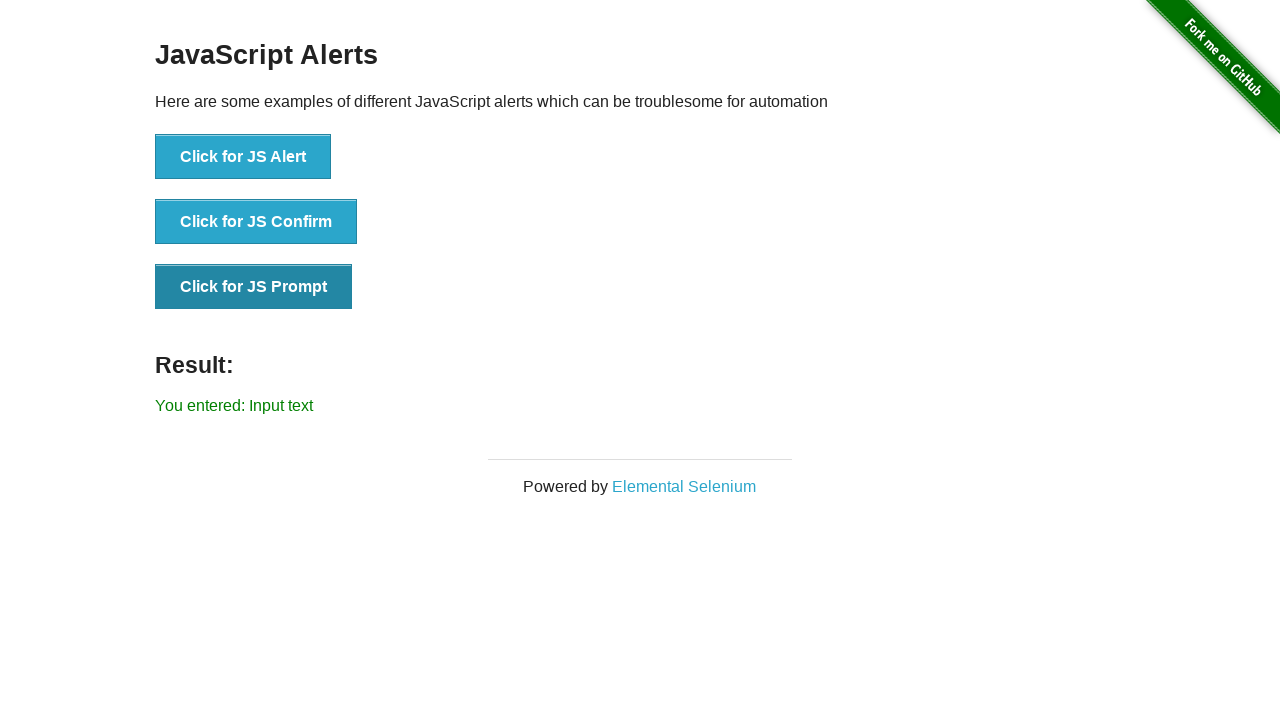

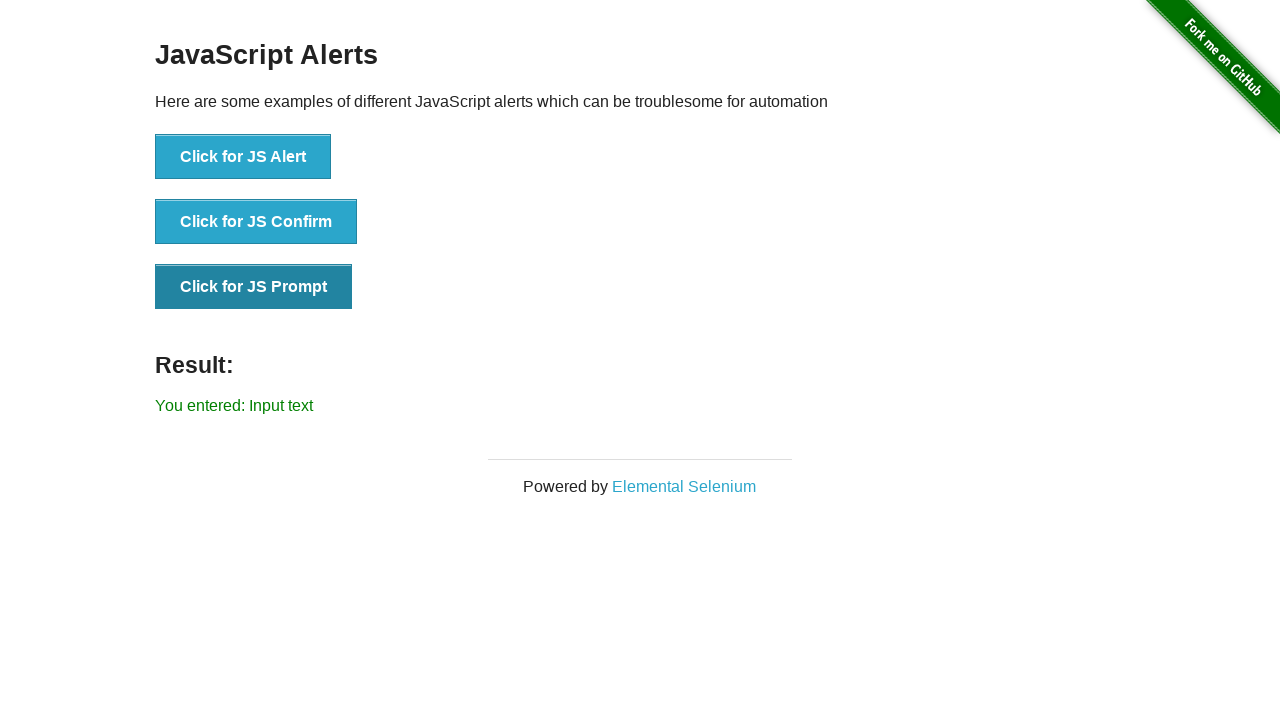